Tests a single textarea by filling it with text, submitting, and verifying the result

Starting URL: https://www.qa-practice.com/elements/textarea/single

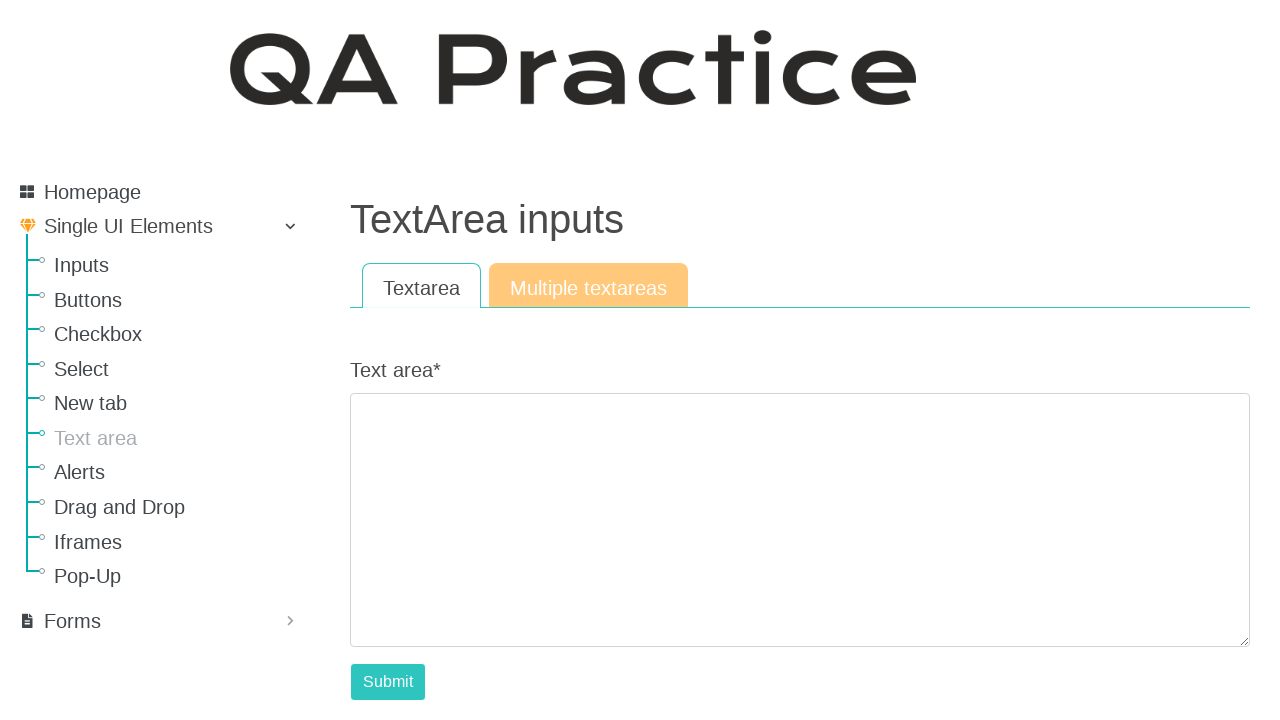

Filled textarea with 'playwright-pytest' on textarea[class="textarea form-control"]
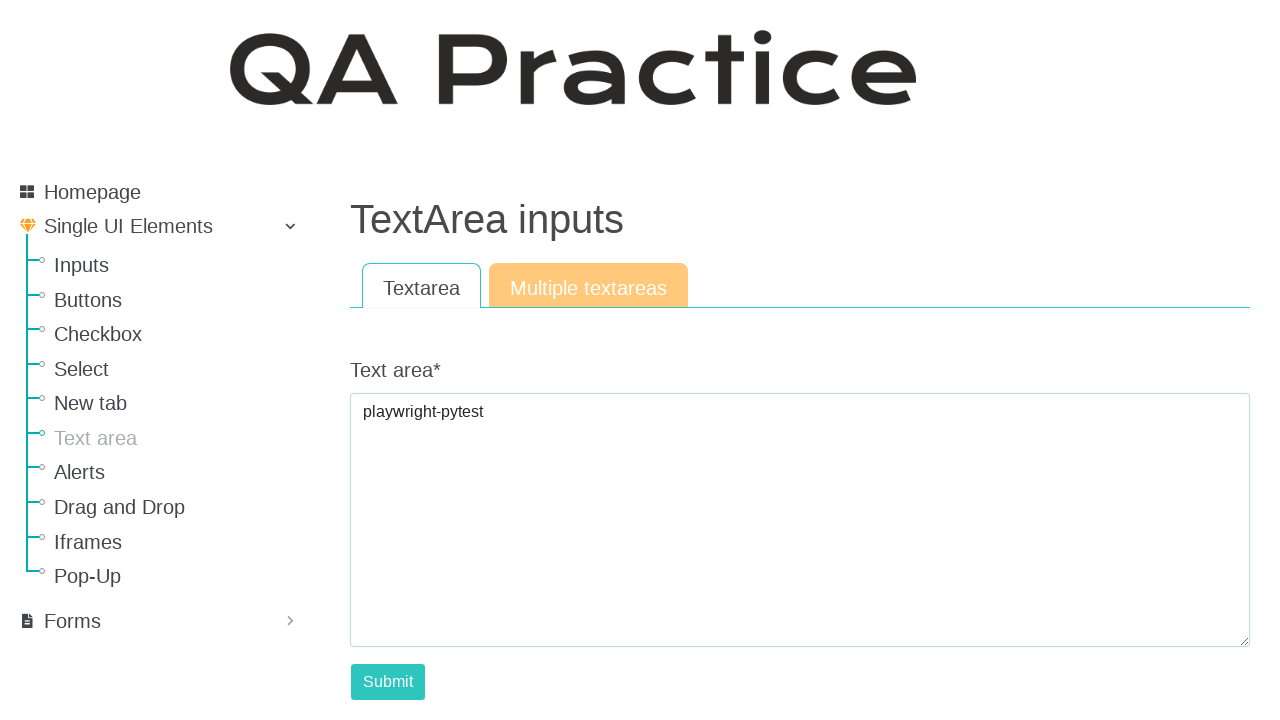

Clicked Submit button
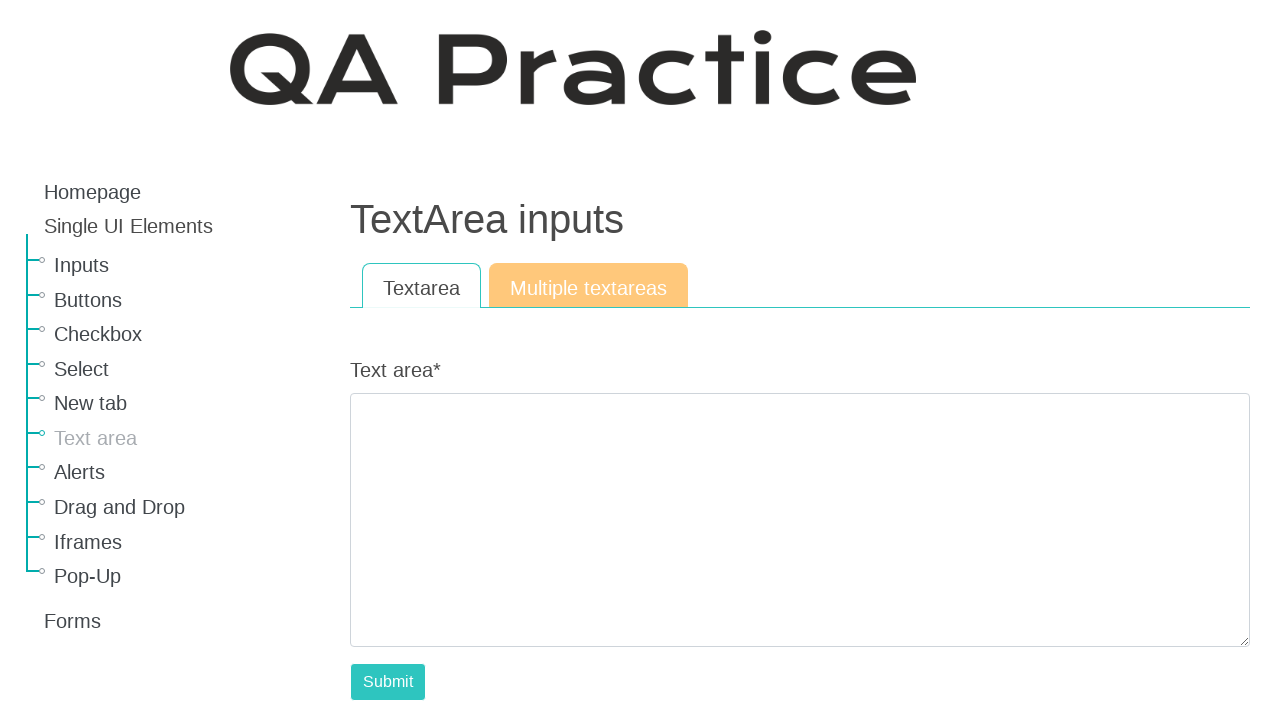

Verified submitted text appears in result
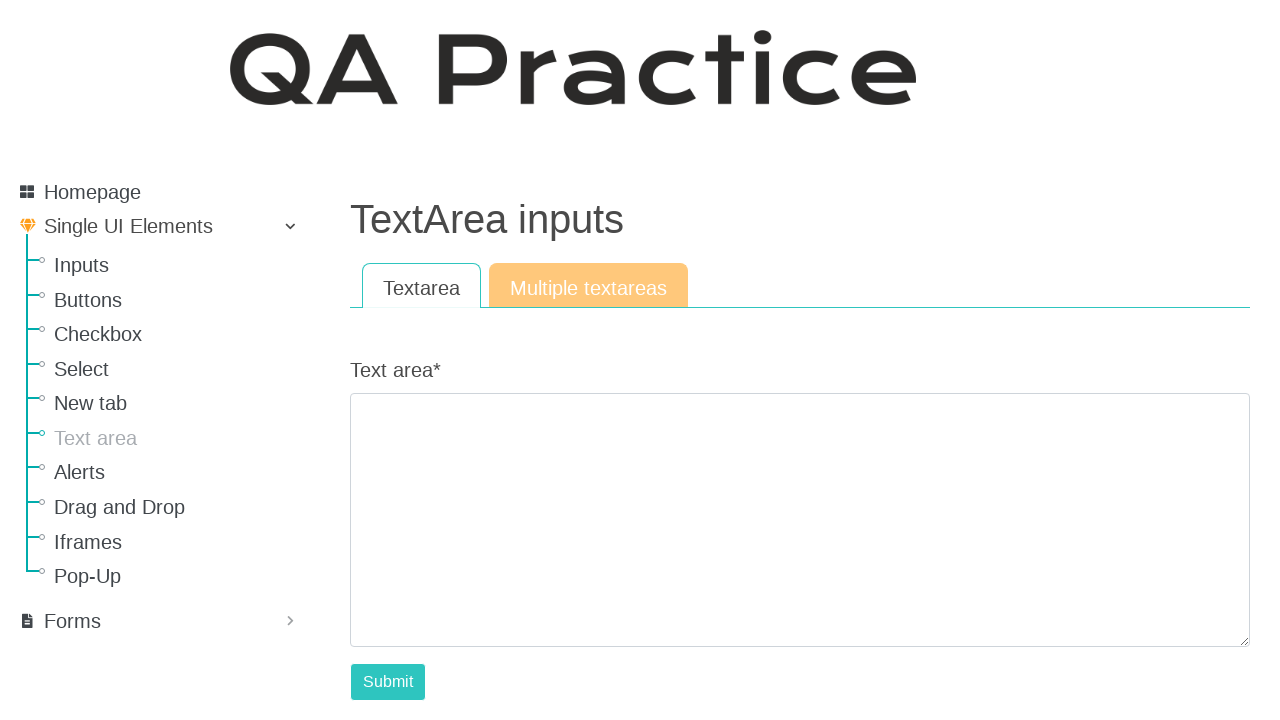

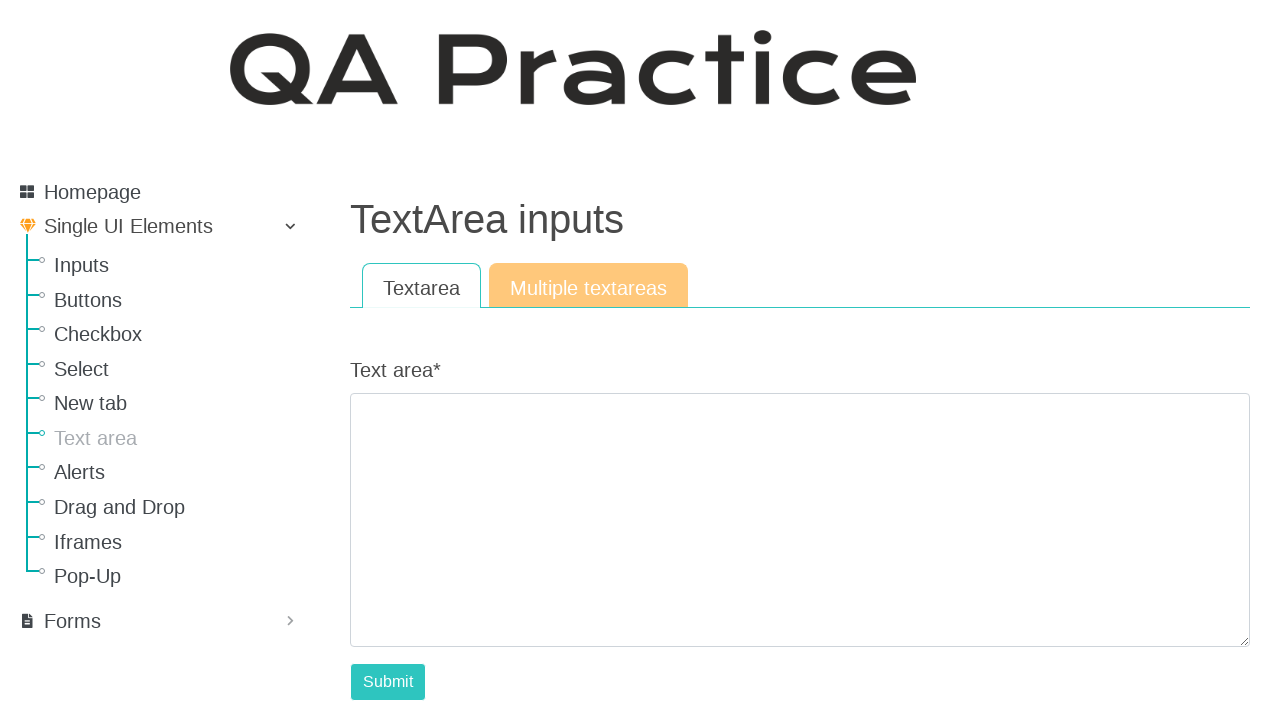